Fills out a practice registration form on DemoQA with personal information including name, email, gender, phone, date of birth, subjects, hobbies, address, and state/city selection, then submits the form.

Starting URL: https://demoqa.com/automation-practice-form

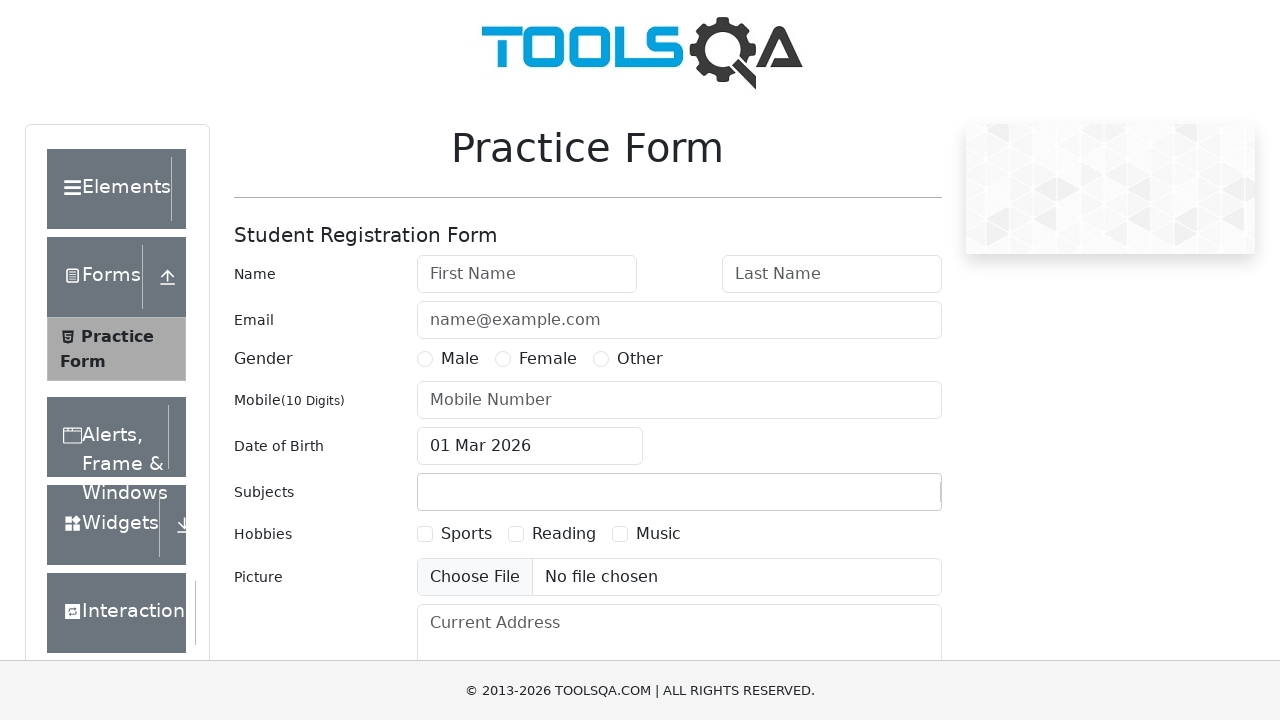

Filled first name field with 'Firstname' on internal:attr=[placeholder="First Name"i]
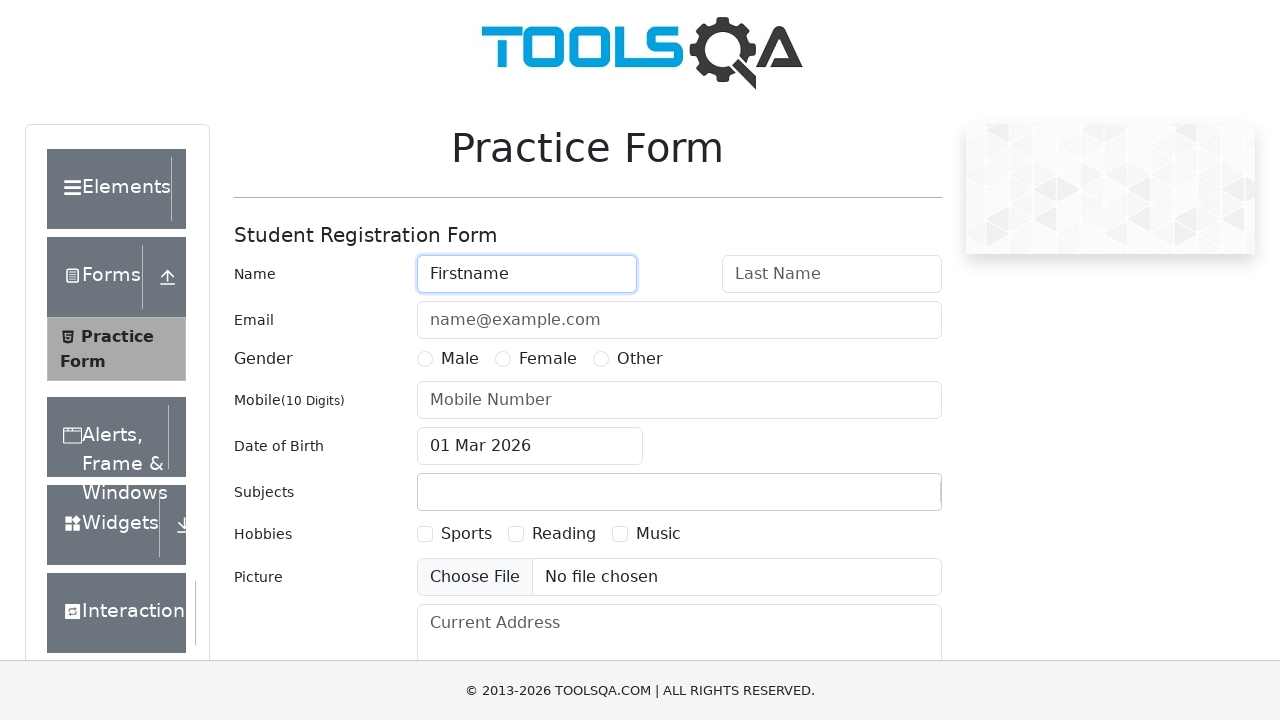

Filled last name field with 'Lastname' on internal:attr=[placeholder="Last Name"i]
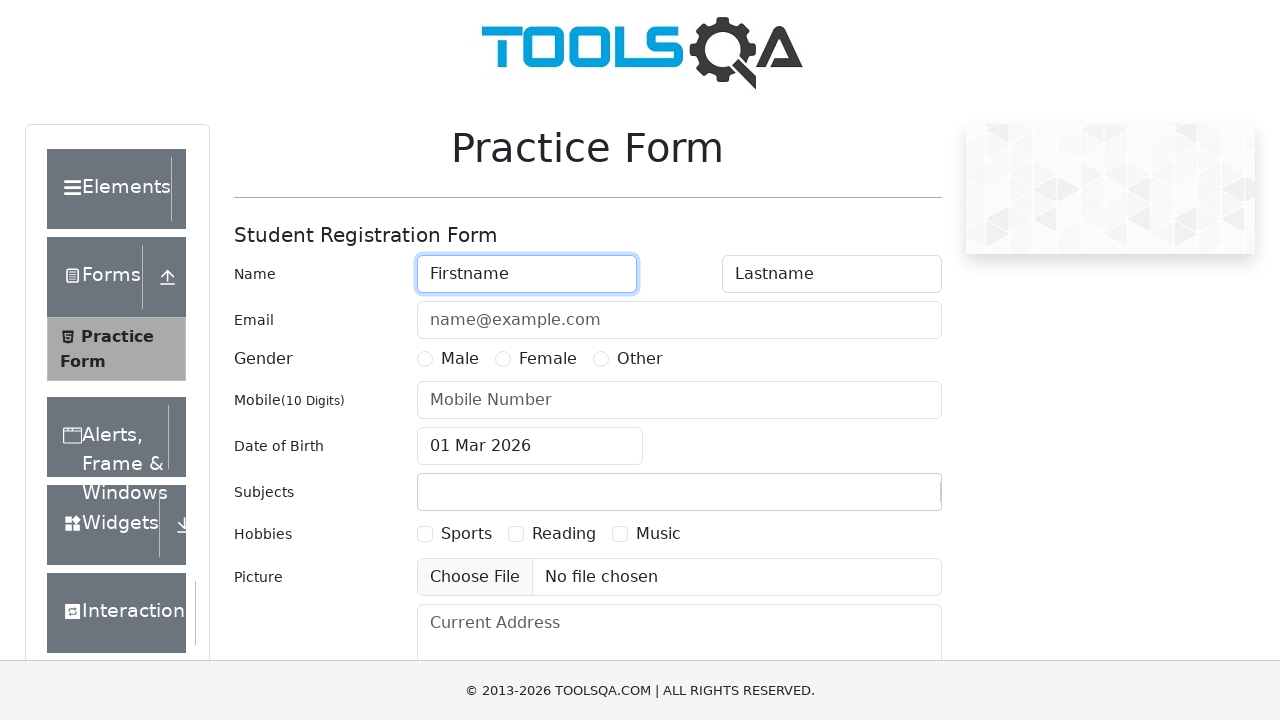

Filled email field with 'flname@email.test' on internal:attr=[placeholder="name@example.com"i]
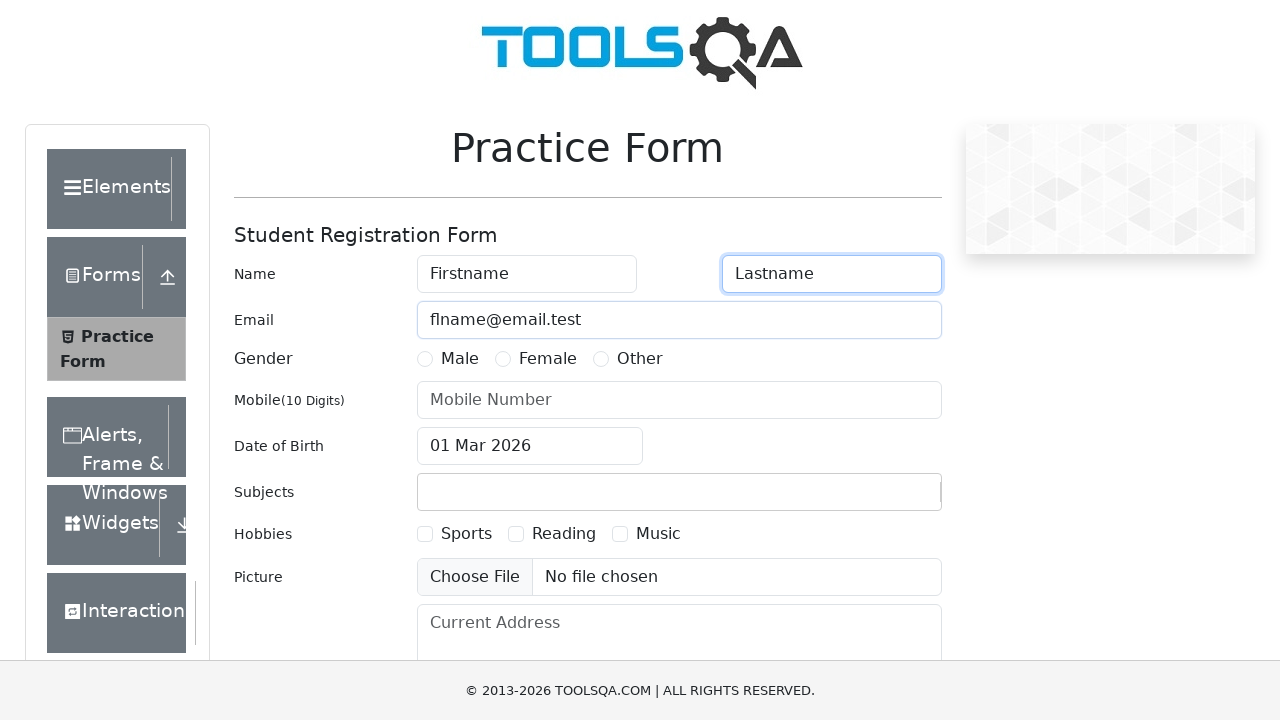

Selected 'Female' as gender at (548, 359) on internal:text="Female"s
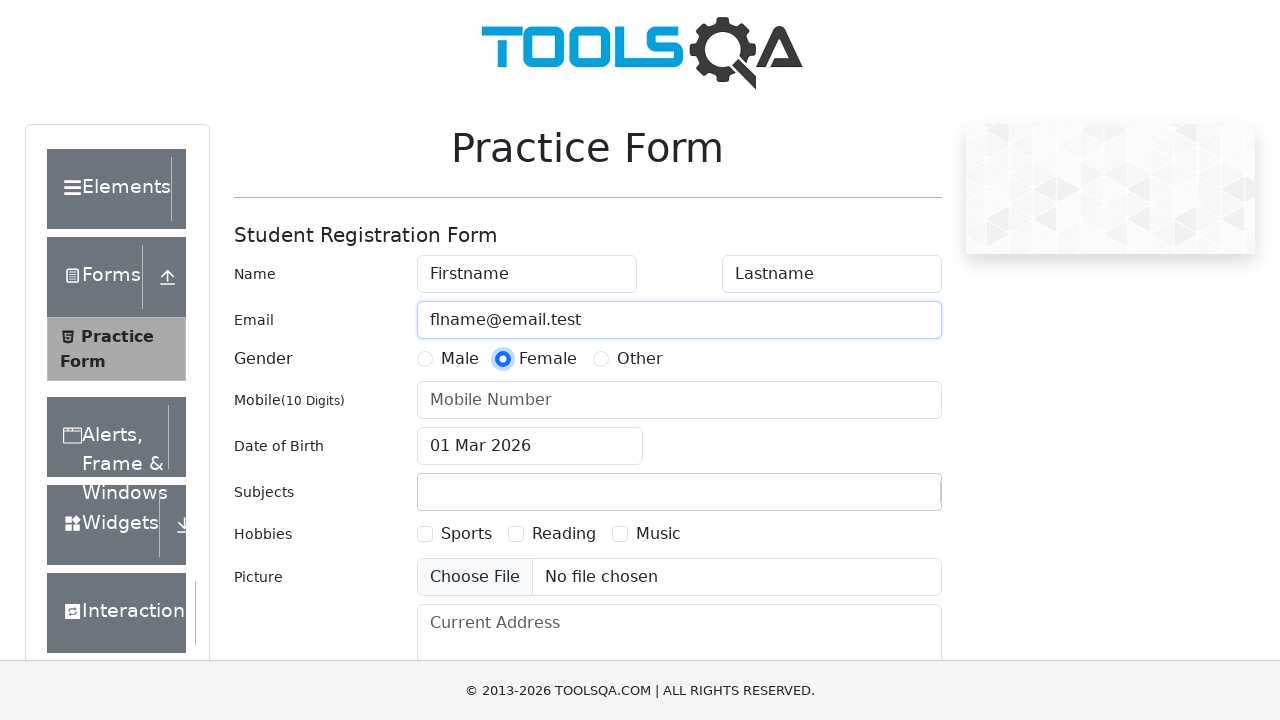

Filled mobile number field with '0123456789' on internal:attr=[placeholder="Mobile Number"i]
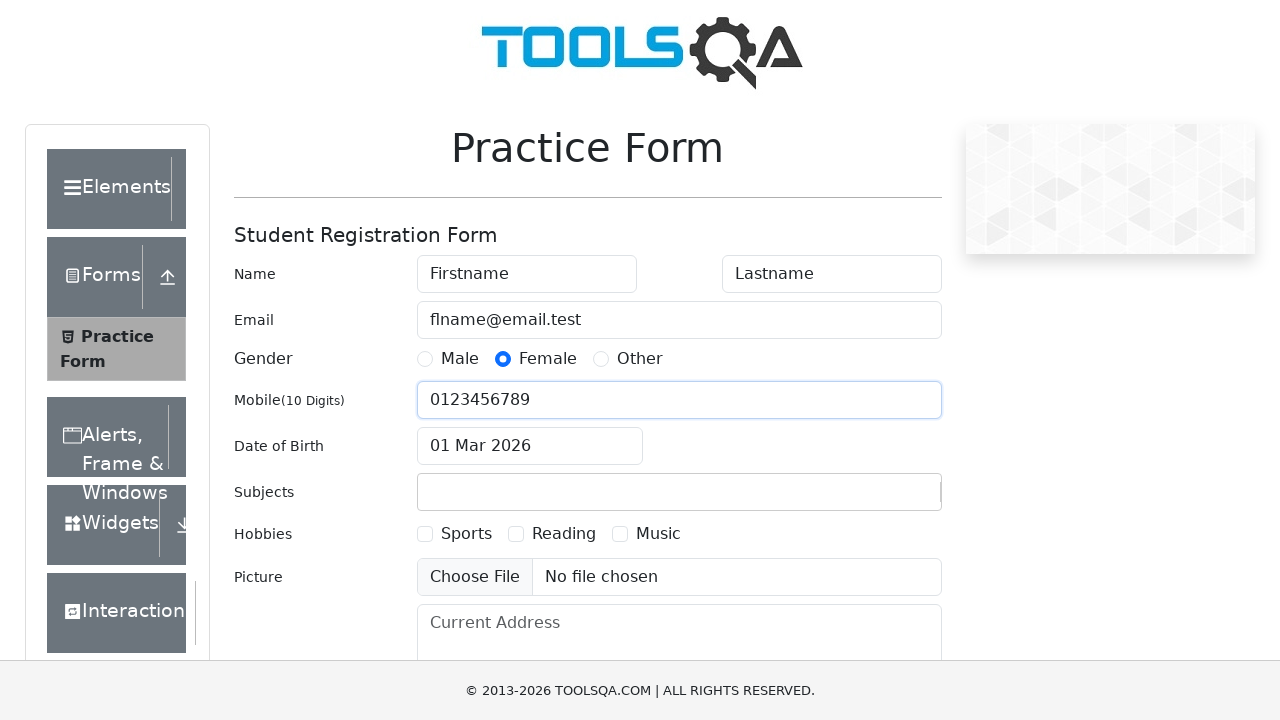

Clicked date of birth input field at (530, 446) on input[id="dateOfBirthInput"]
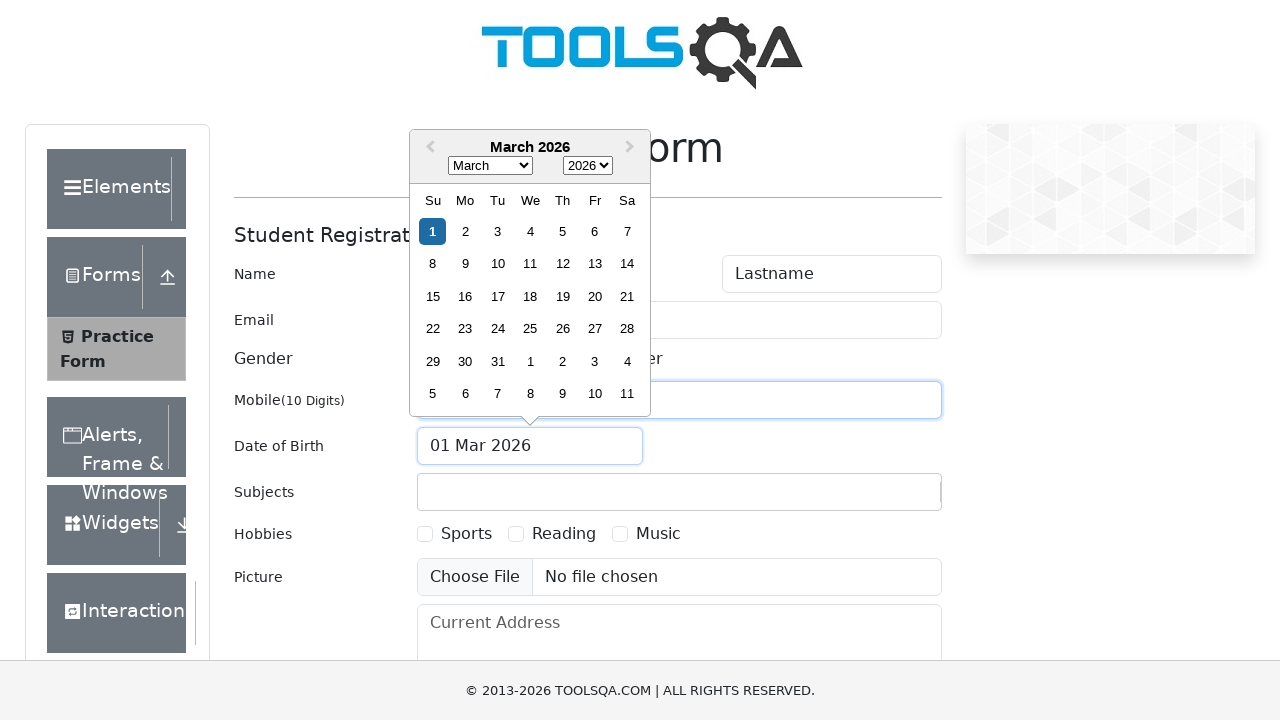

Selected 'January' from month dropdown on [class="react-datepicker__month-select"]
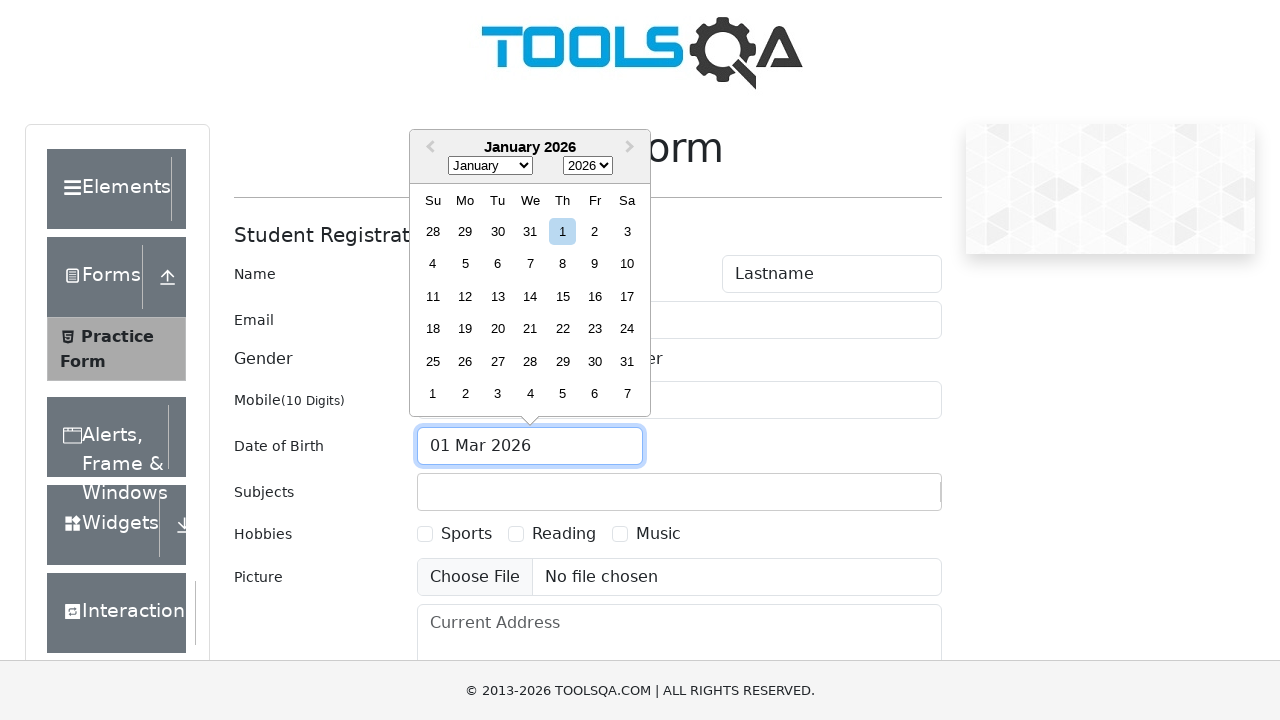

Selected '2000' from year dropdown on [class="react-datepicker__year-select"]
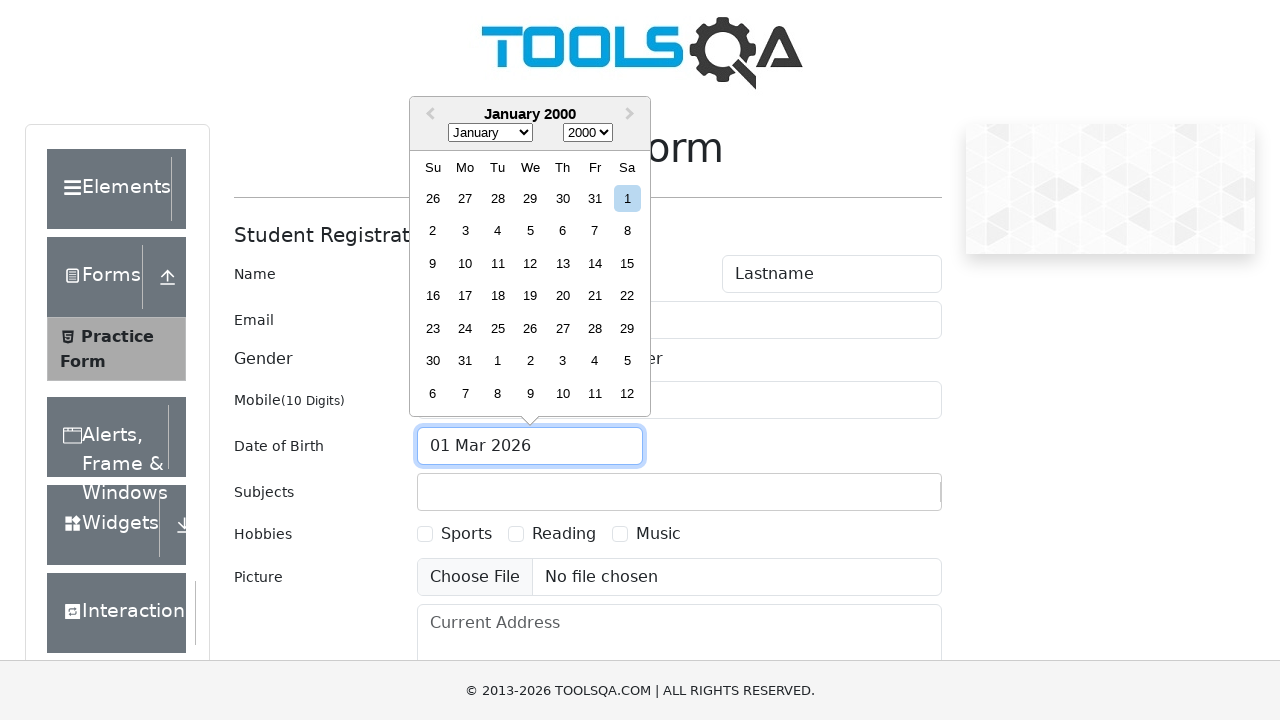

Selected January 1st, 2000 as date of birth at (627, 198) on [aria-label="Choose Saturday, January 1st, 2000"]
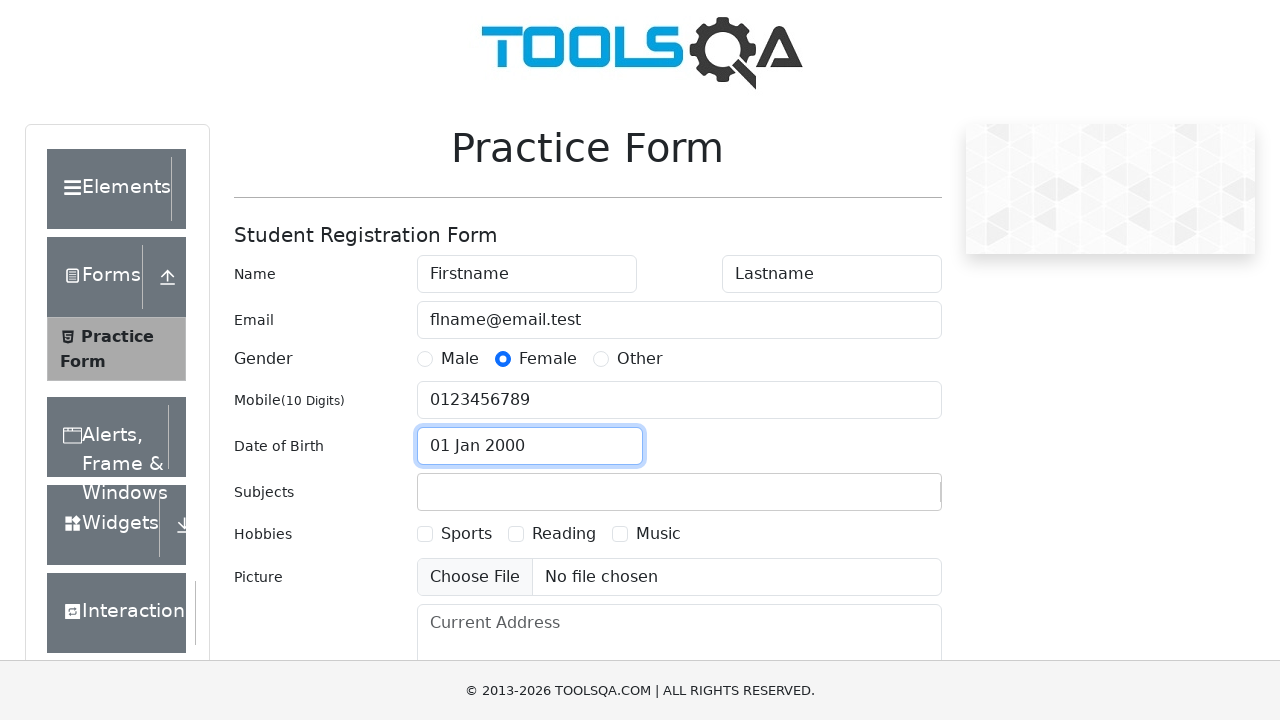

Clicked subjects container to add first subject at (679, 492) on [id="subjectsContainer"]
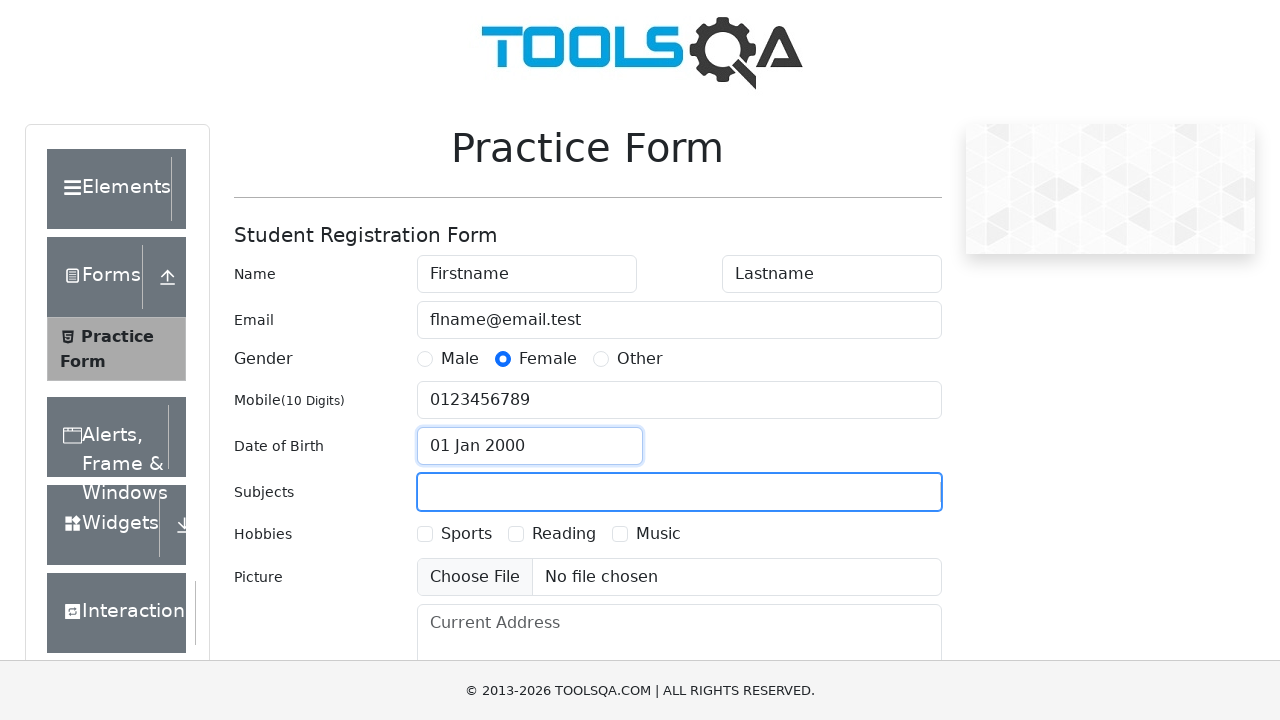

Typed 'English' in subjects field
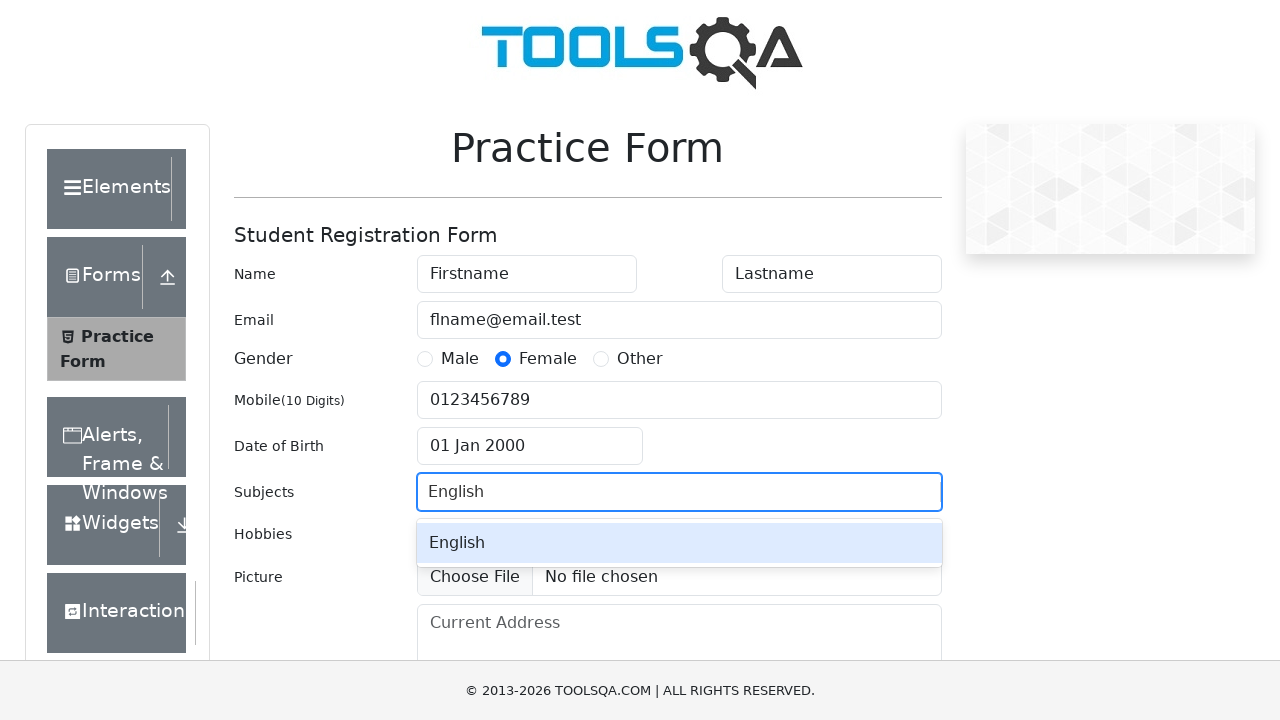

Pressed Enter to add 'English' subject
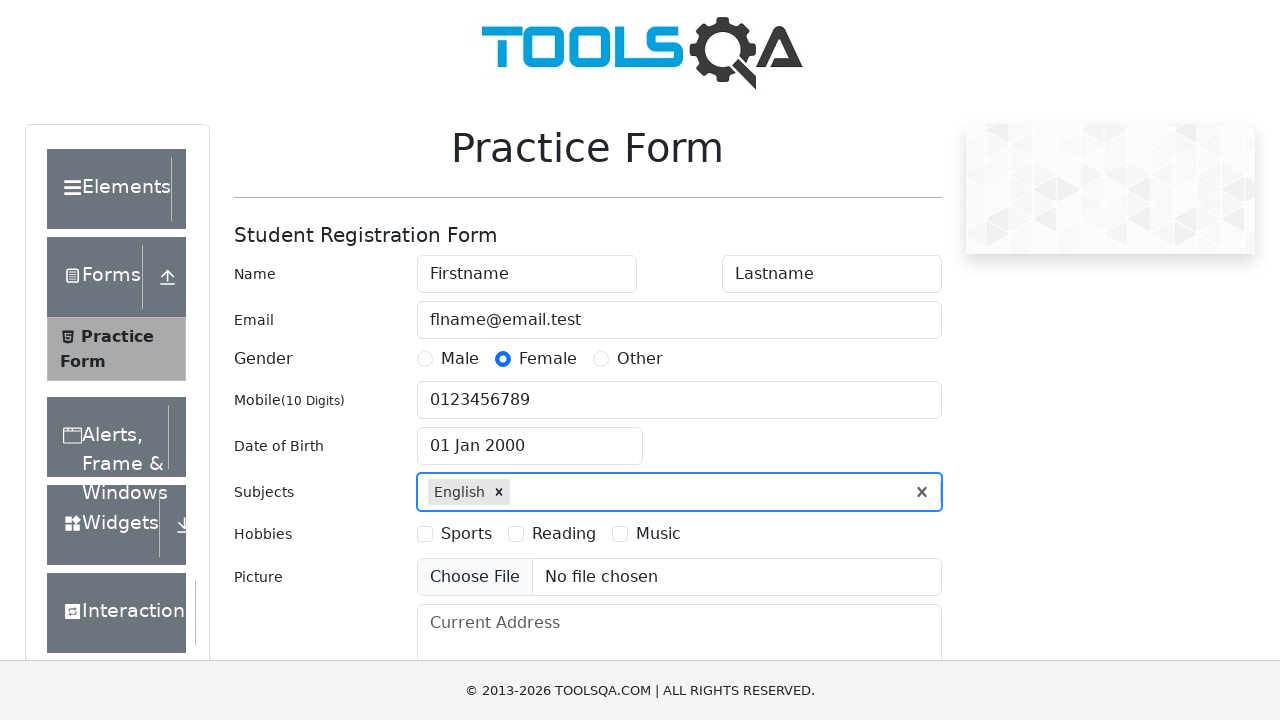

Clicked subjects container to add second subject at (679, 492) on [id="subjectsContainer"]
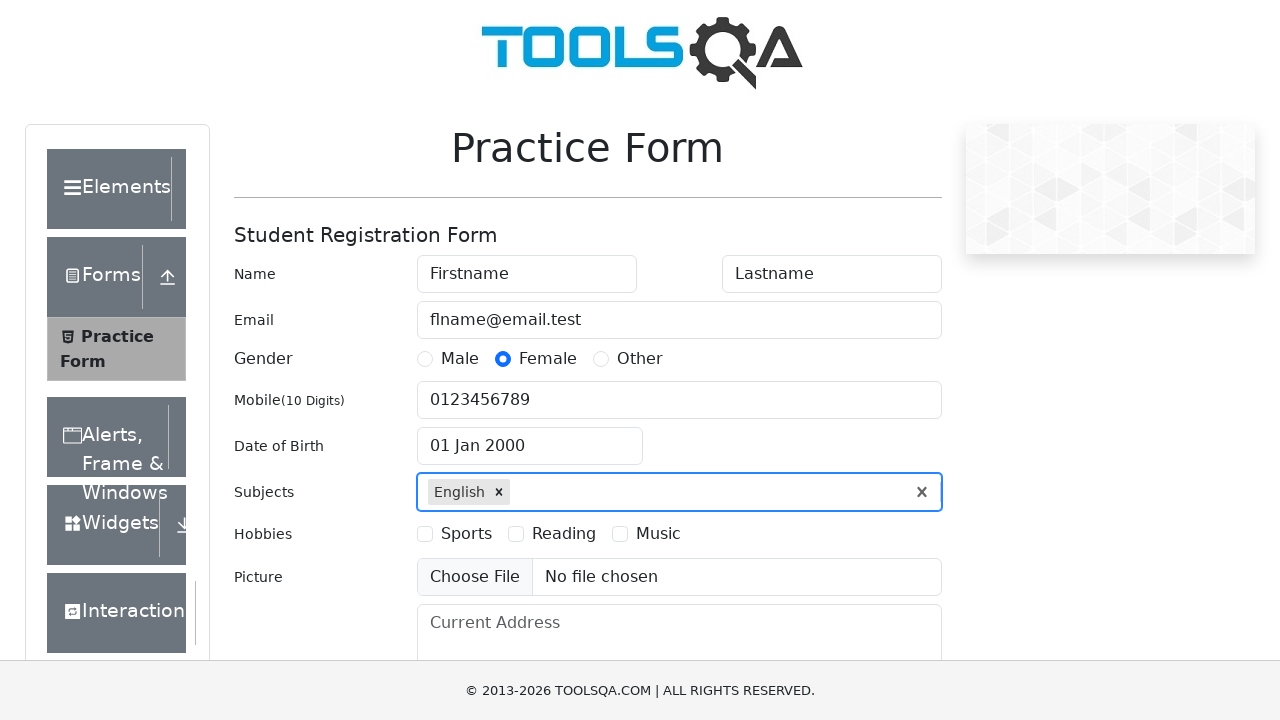

Typed 'History' in subjects field
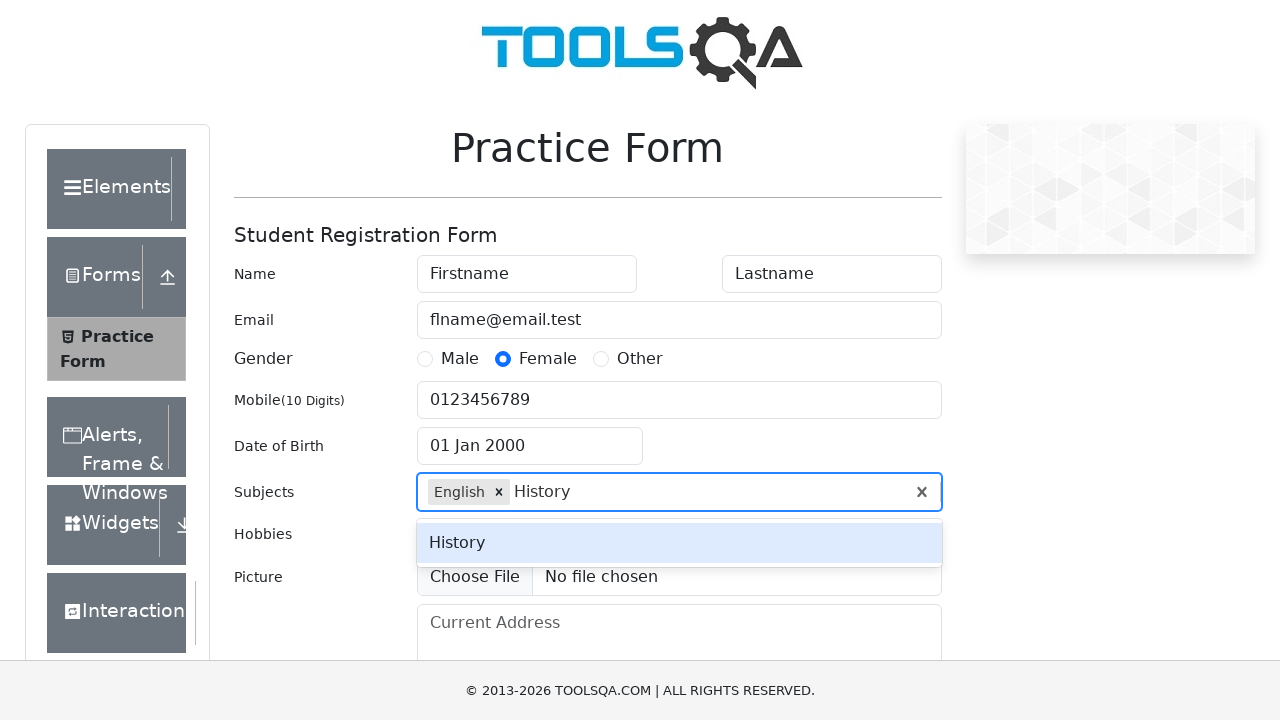

Pressed Enter to add 'History' subject
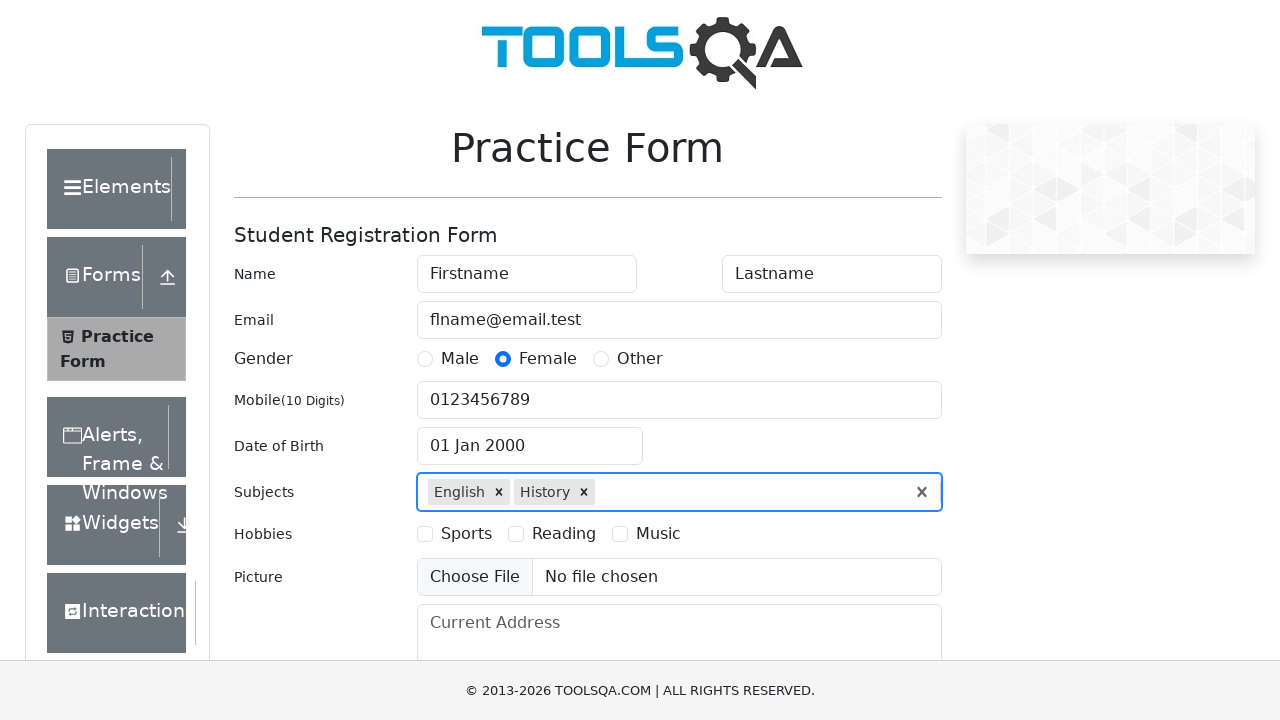

Clicked subjects container to add third subject at (679, 492) on [id="subjectsContainer"]
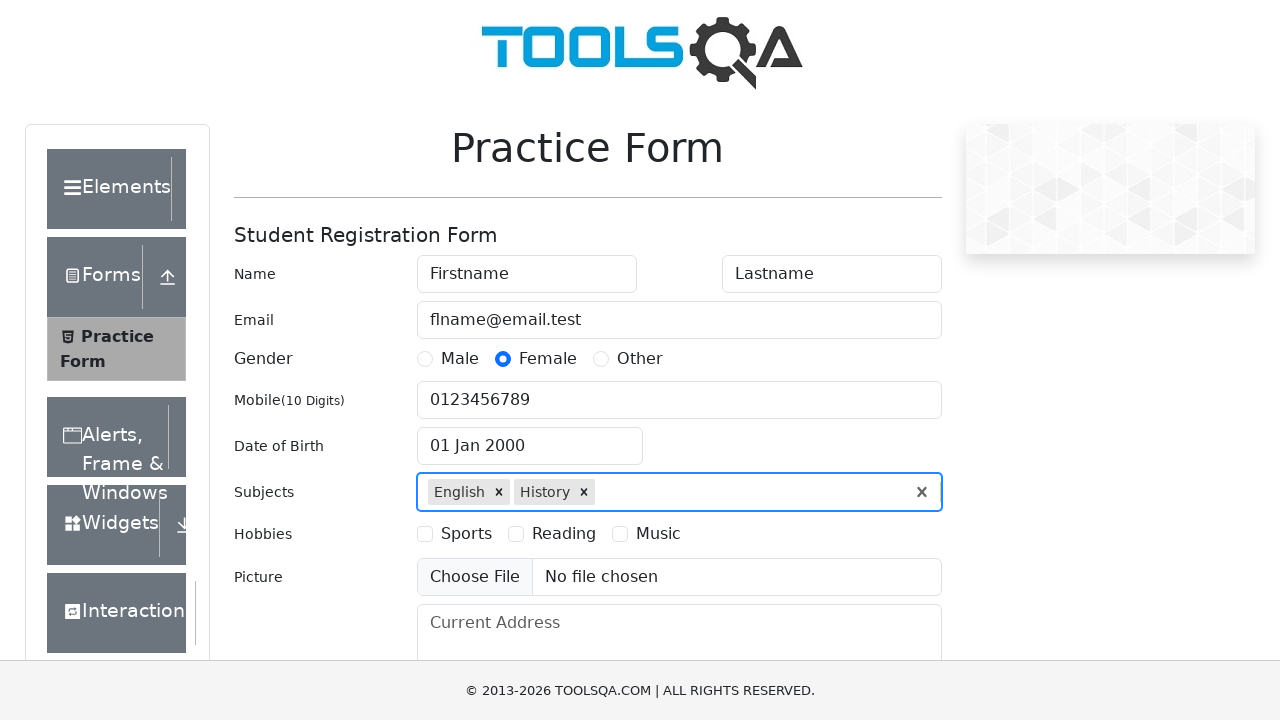

Typed 'Arts' in subjects field
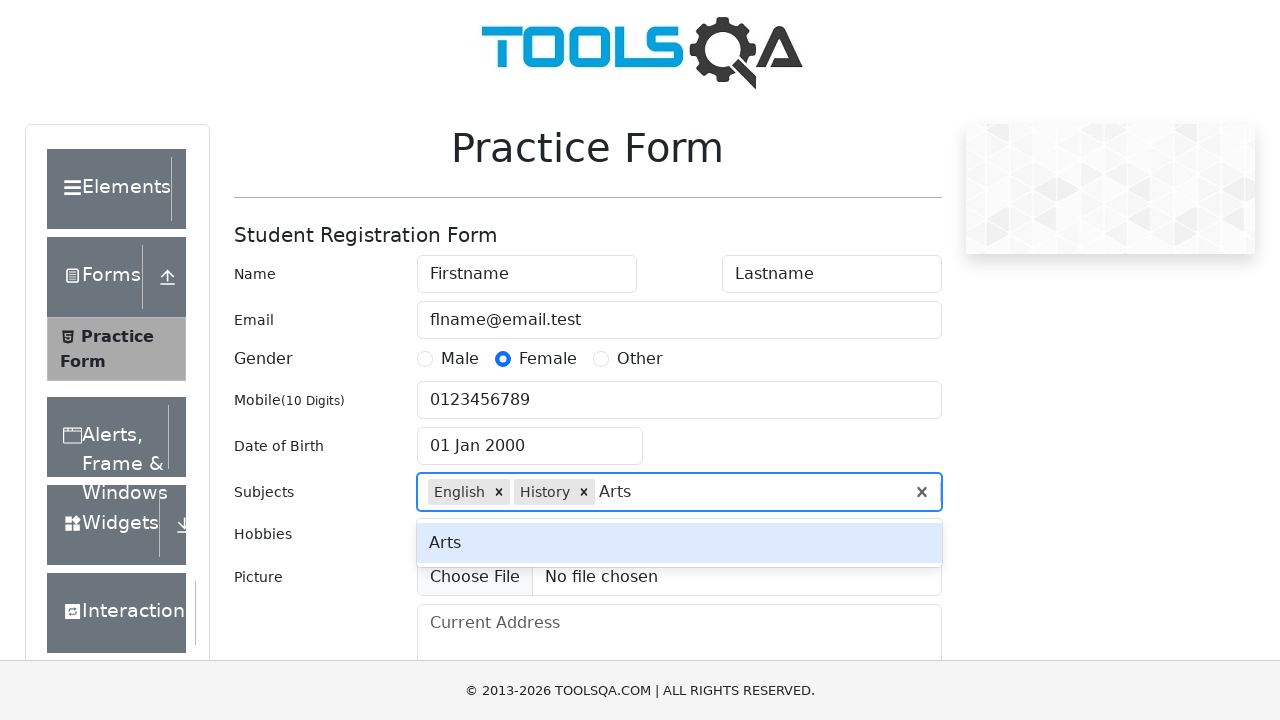

Pressed Enter to add 'Arts' subject
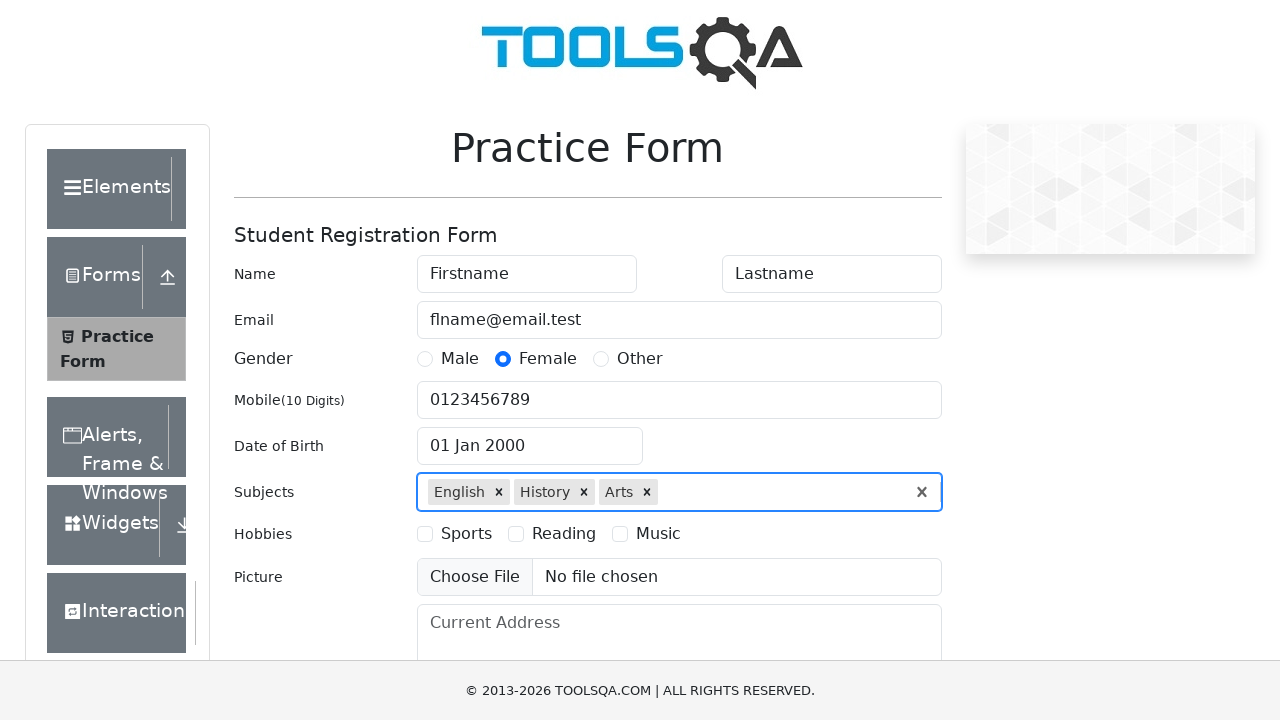

Checked hobbies checkbox 2 at (564, 534) on label[for="hobbies-checkbox-2"]
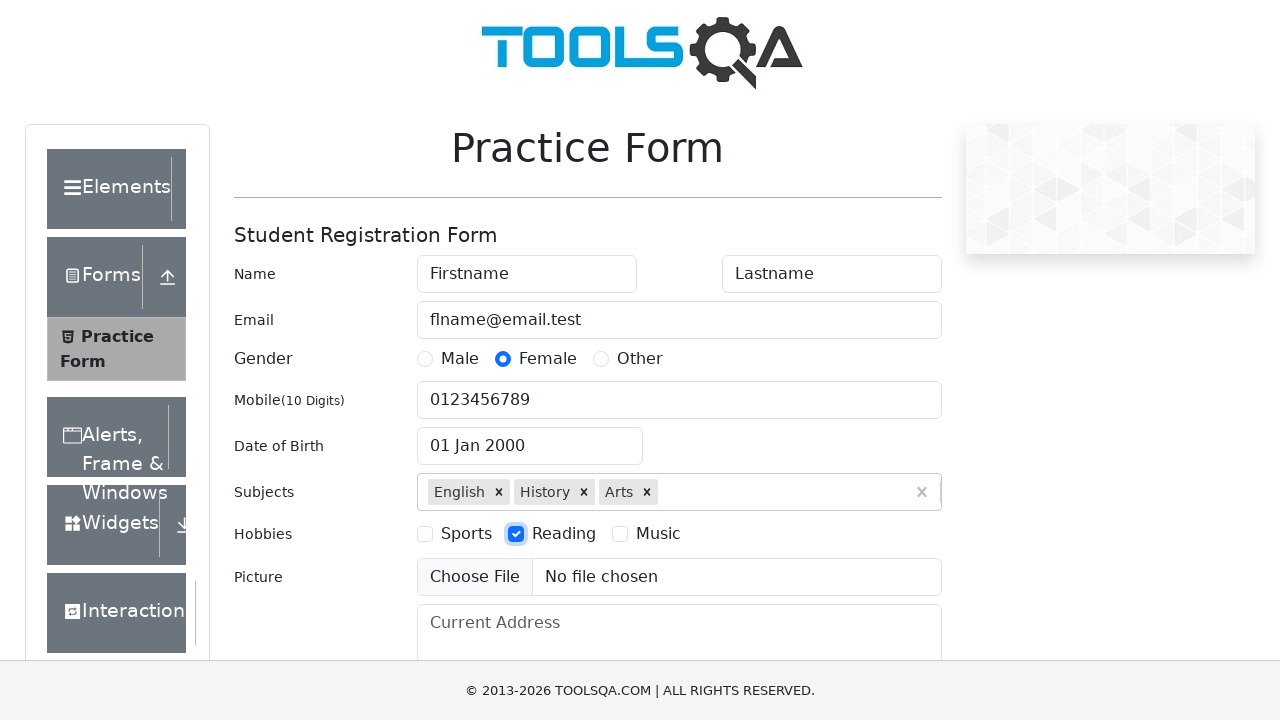

Checked hobbies checkbox 3 at (658, 534) on label[for="hobbies-checkbox-3"]
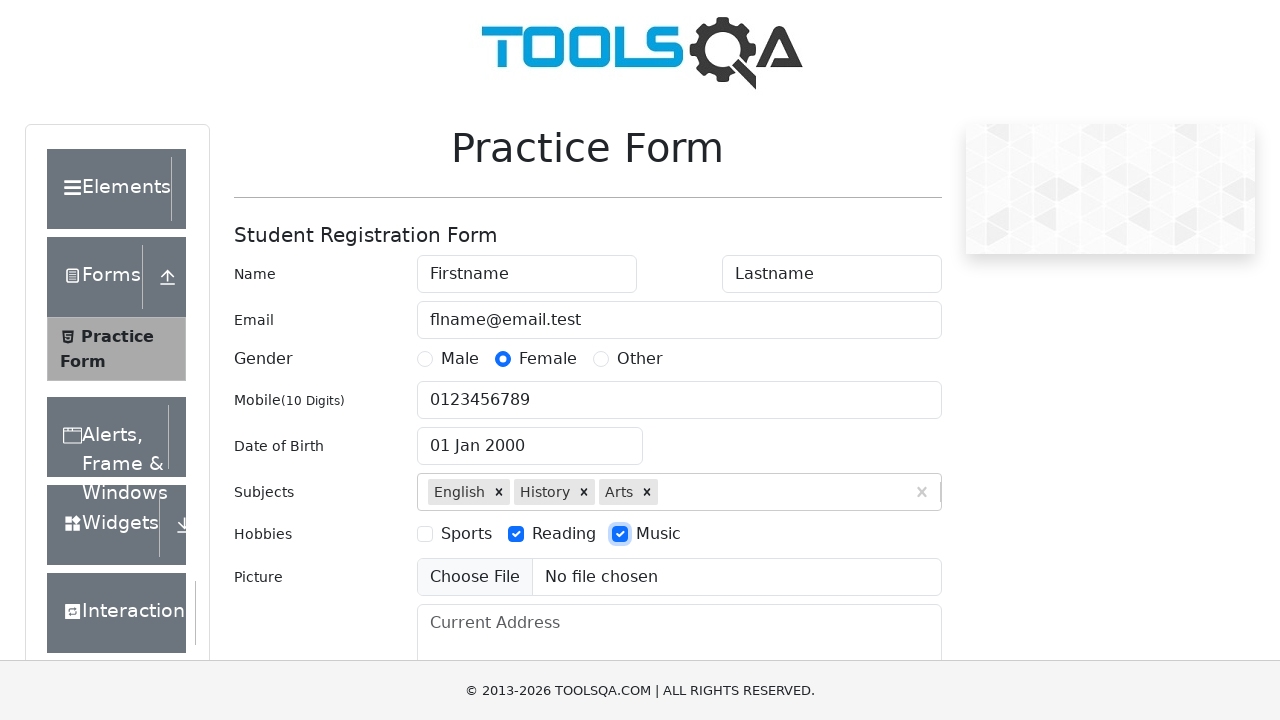

Filled address field with '123 Street, 45 Apartment' on internal:attr=[placeholder="Current Address"i]
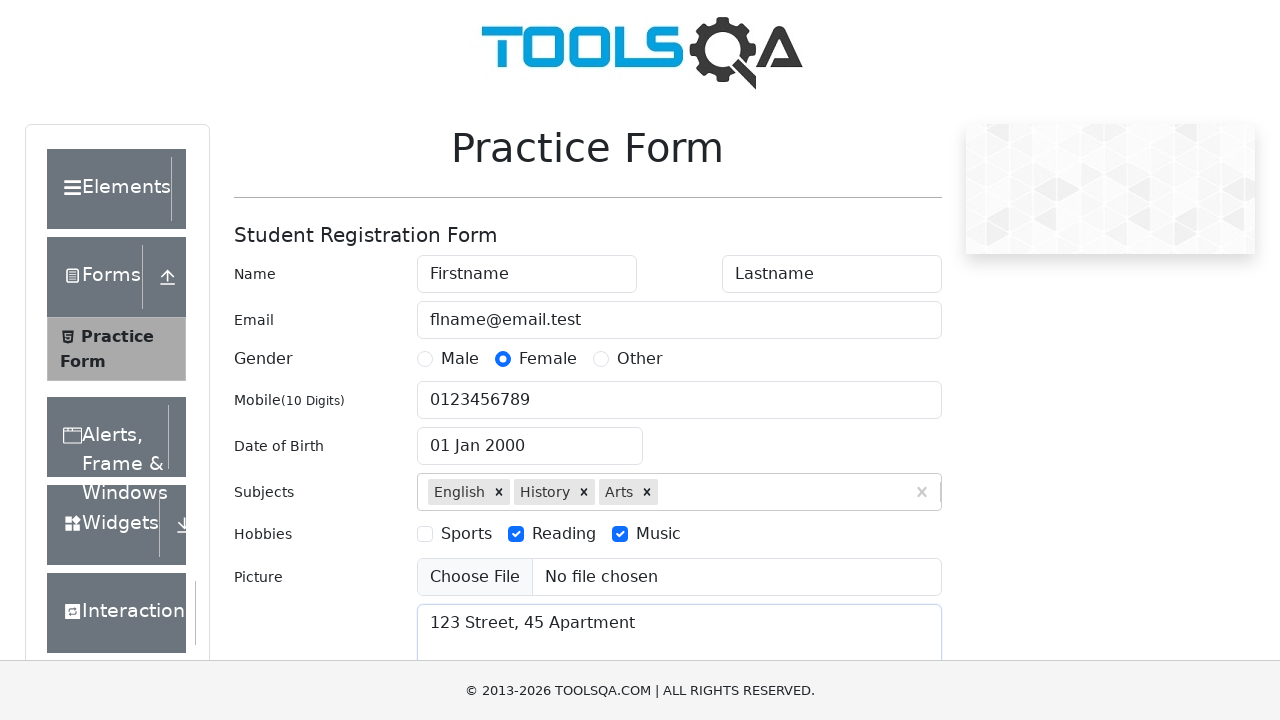

Clicked state selection dropdown at (527, 437) on div[id="state"]
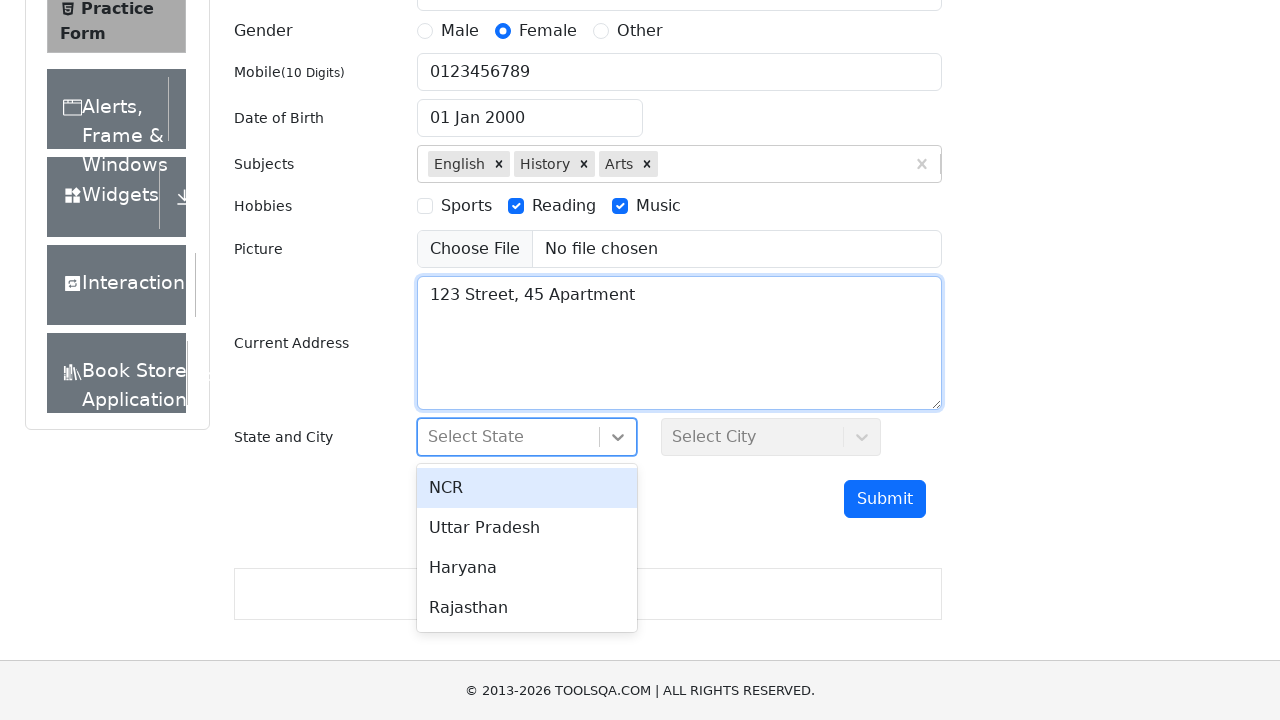

Selected 'Haryana' as state at (527, 568) on internal:text="Haryana"s
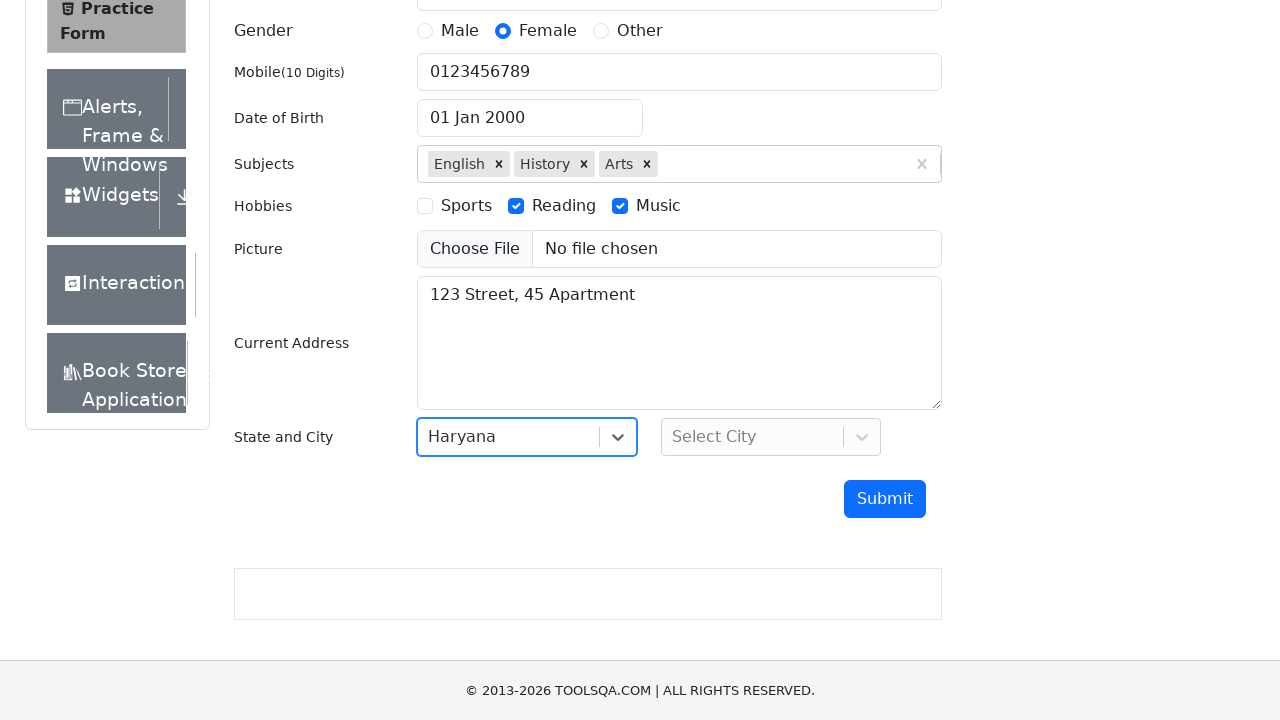

Clicked city selection dropdown at (771, 437) on div[id="city"]
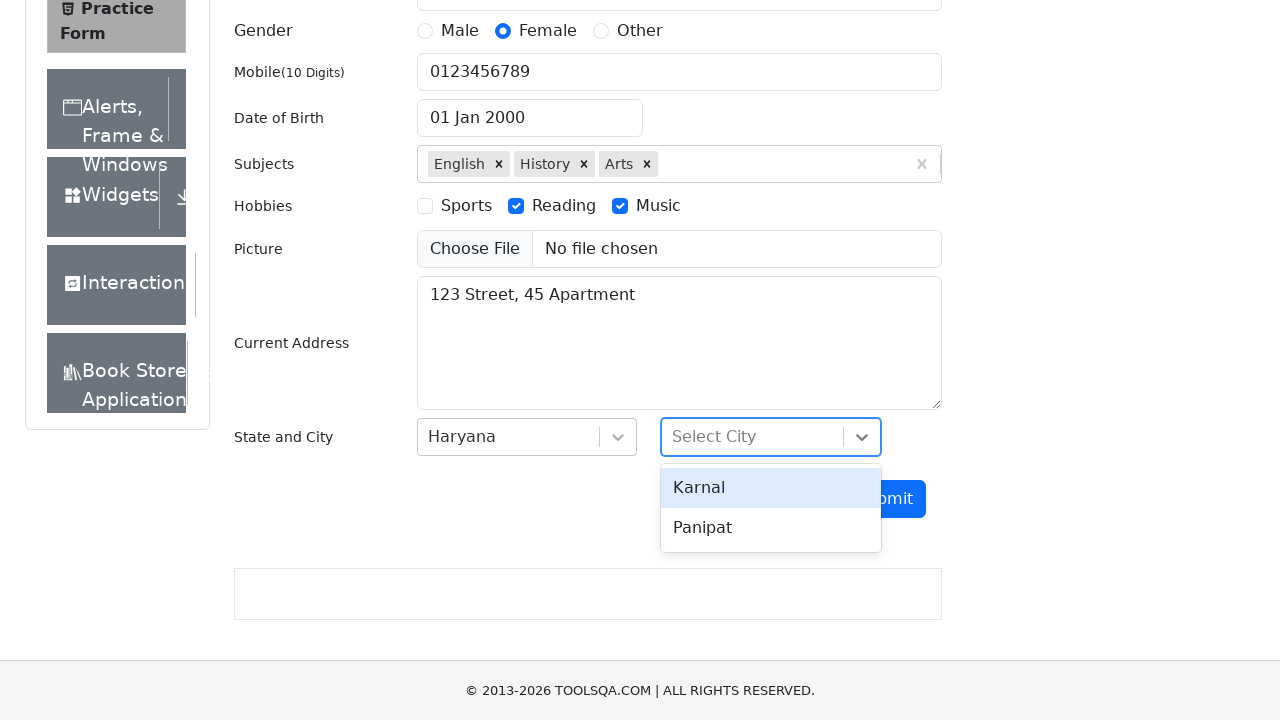

Selected 'Panipat' as city at (771, 528) on internal:text="Panipat"s
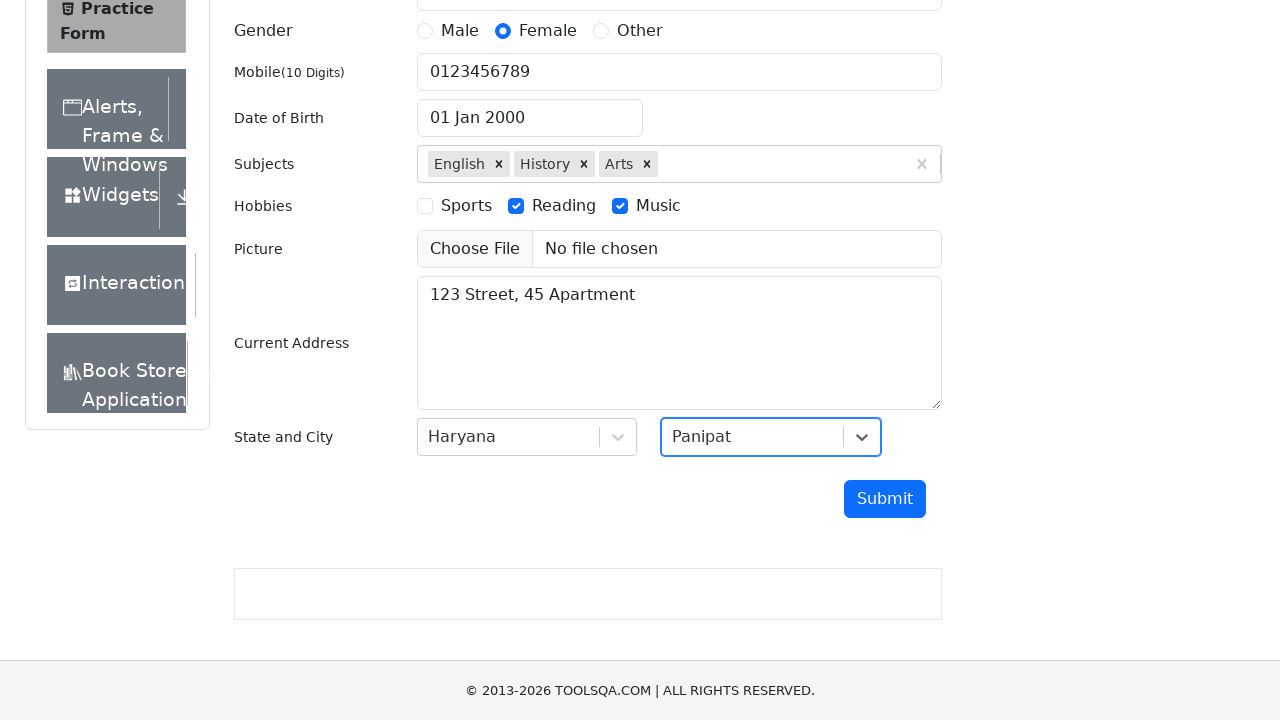

Clicked submit button to submit the form at (885, 499) on button[id="submit"]
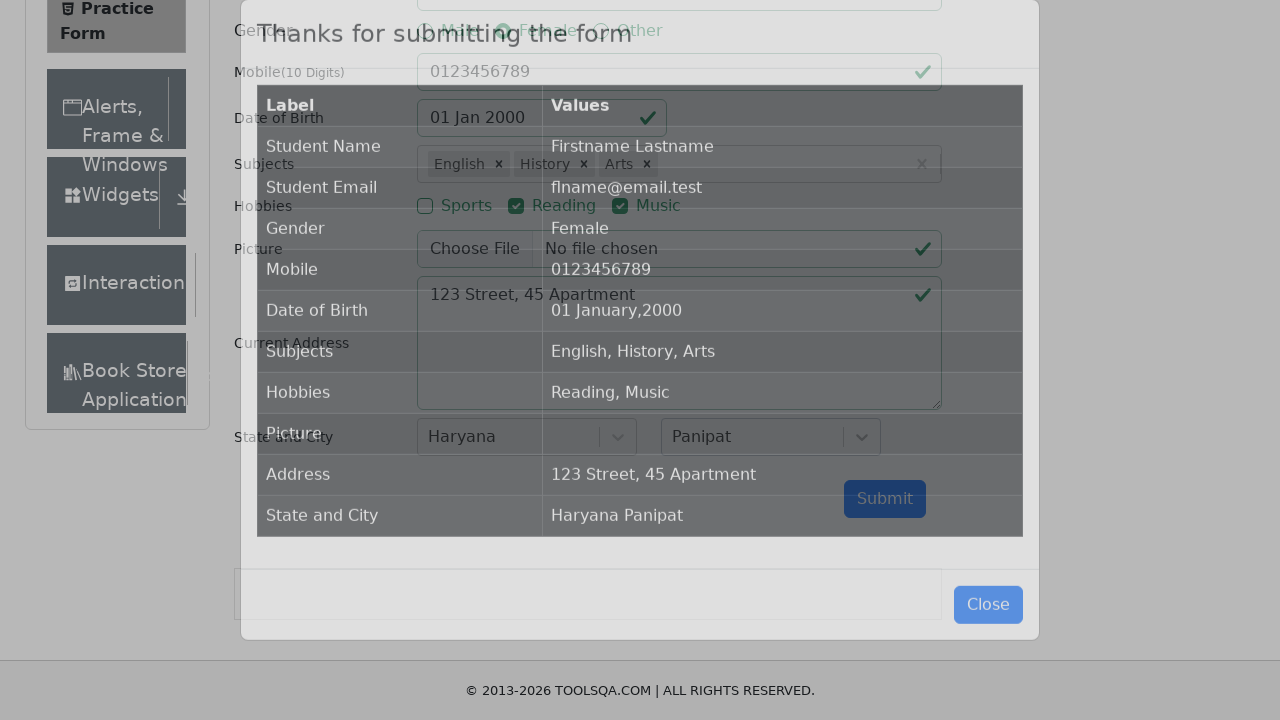

Form submission successful - success message appeared
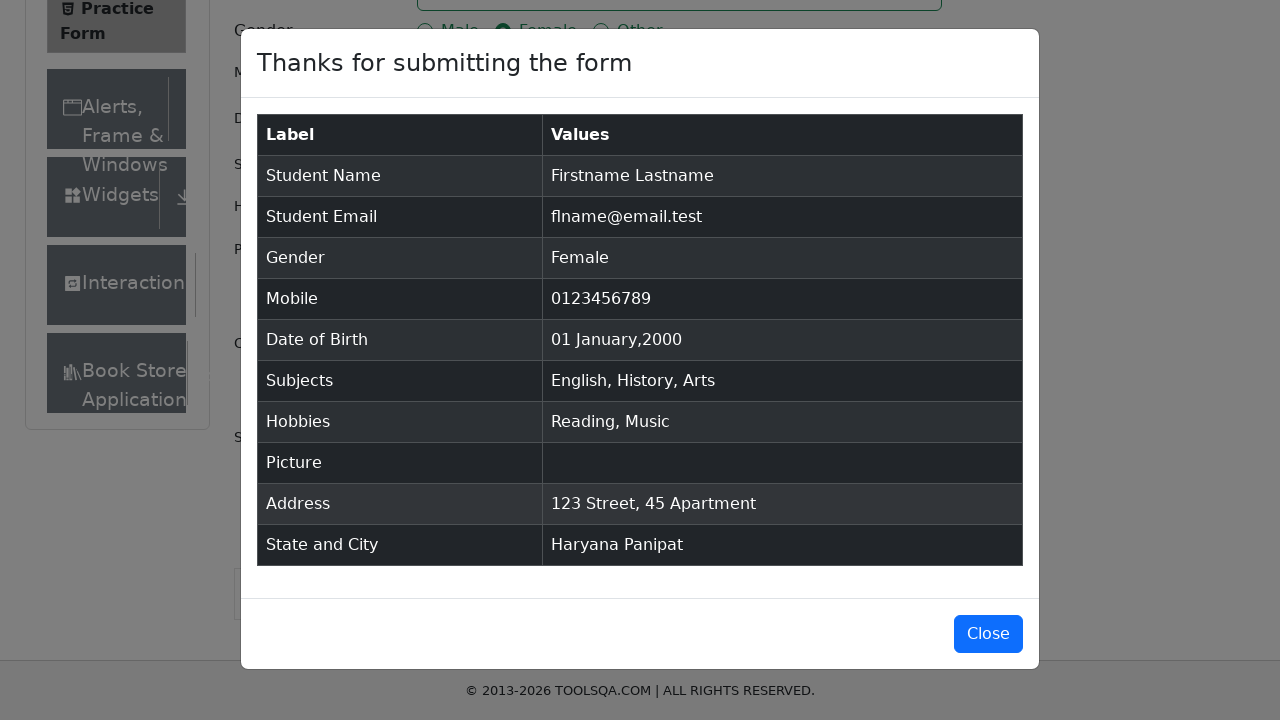

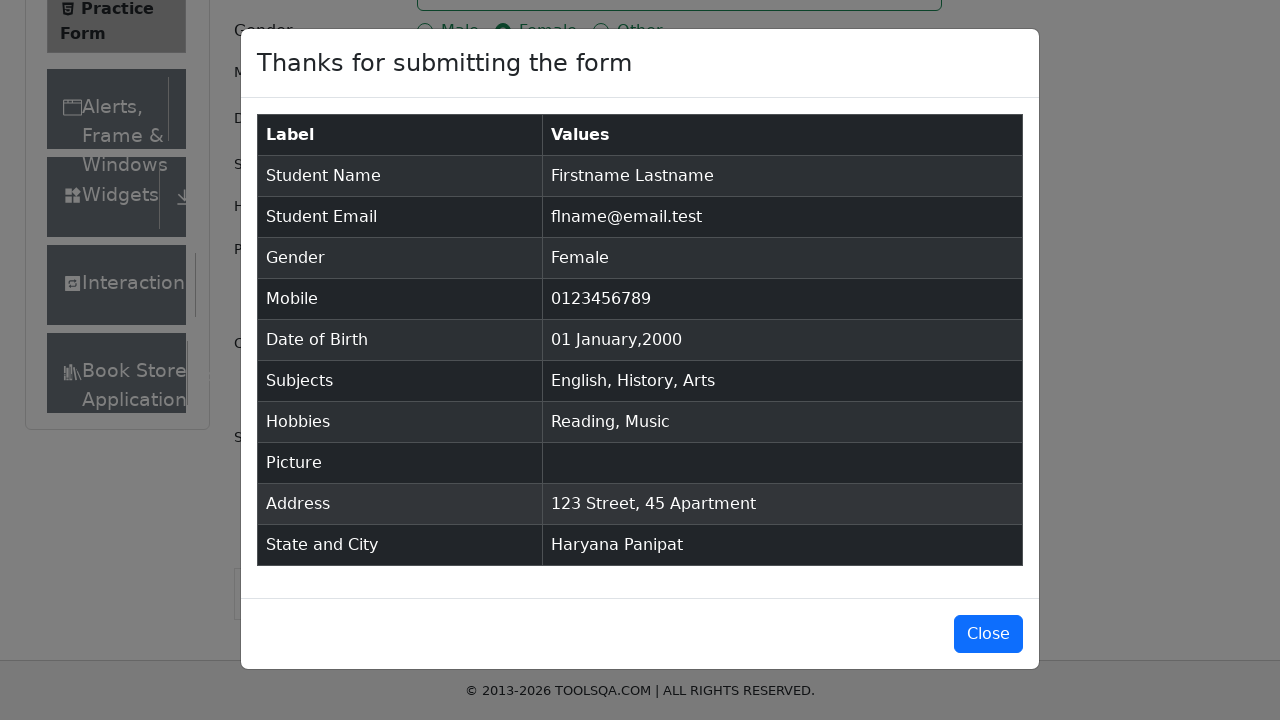